Tests editing text within an iframe by switching to the iframe context, clearing existing content, and entering new text in a TinyMCE editor

Starting URL: https://the-internet.herokuapp.com/iframe

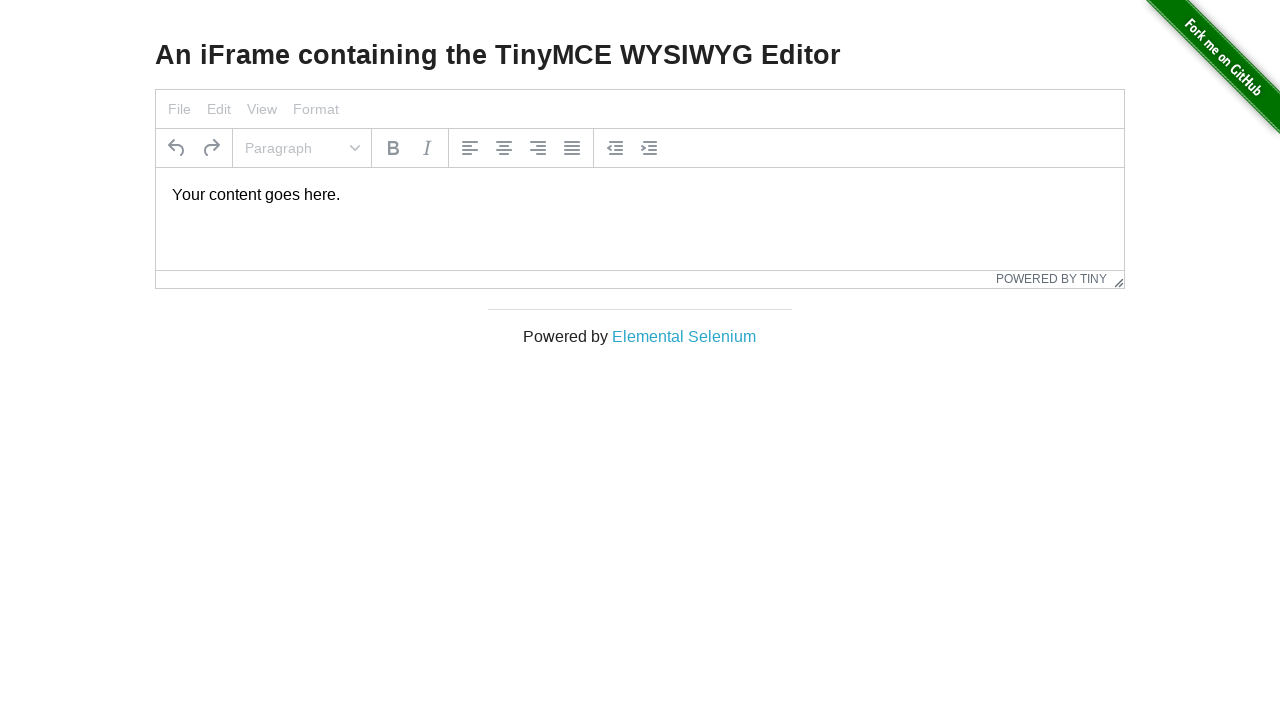

Located iframe element on page
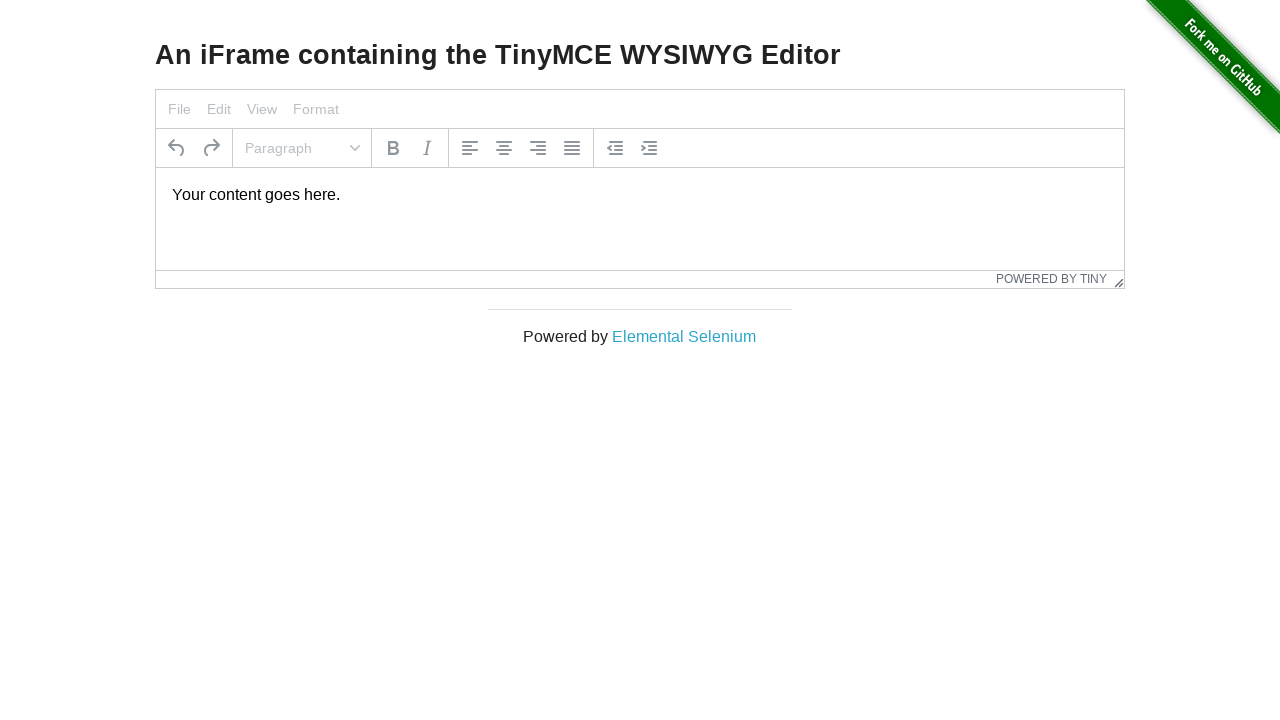

Switched to iframe context
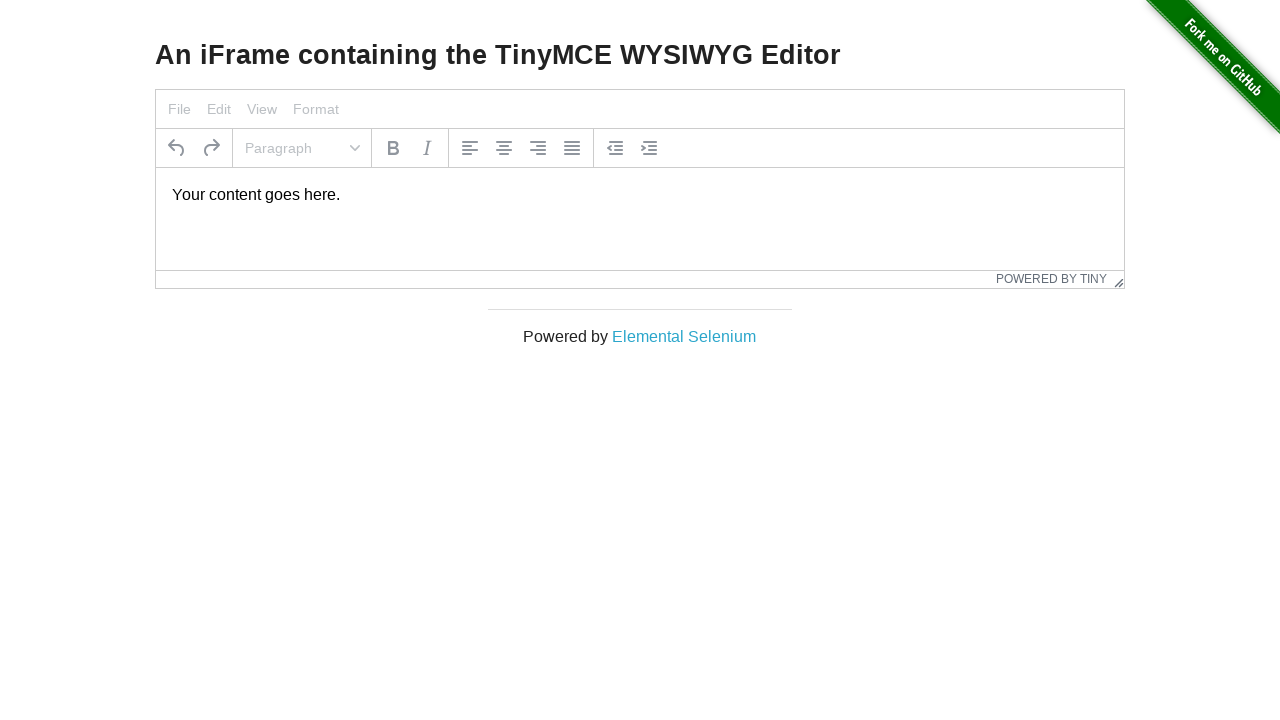

Located TinyMCE editor element within iframe
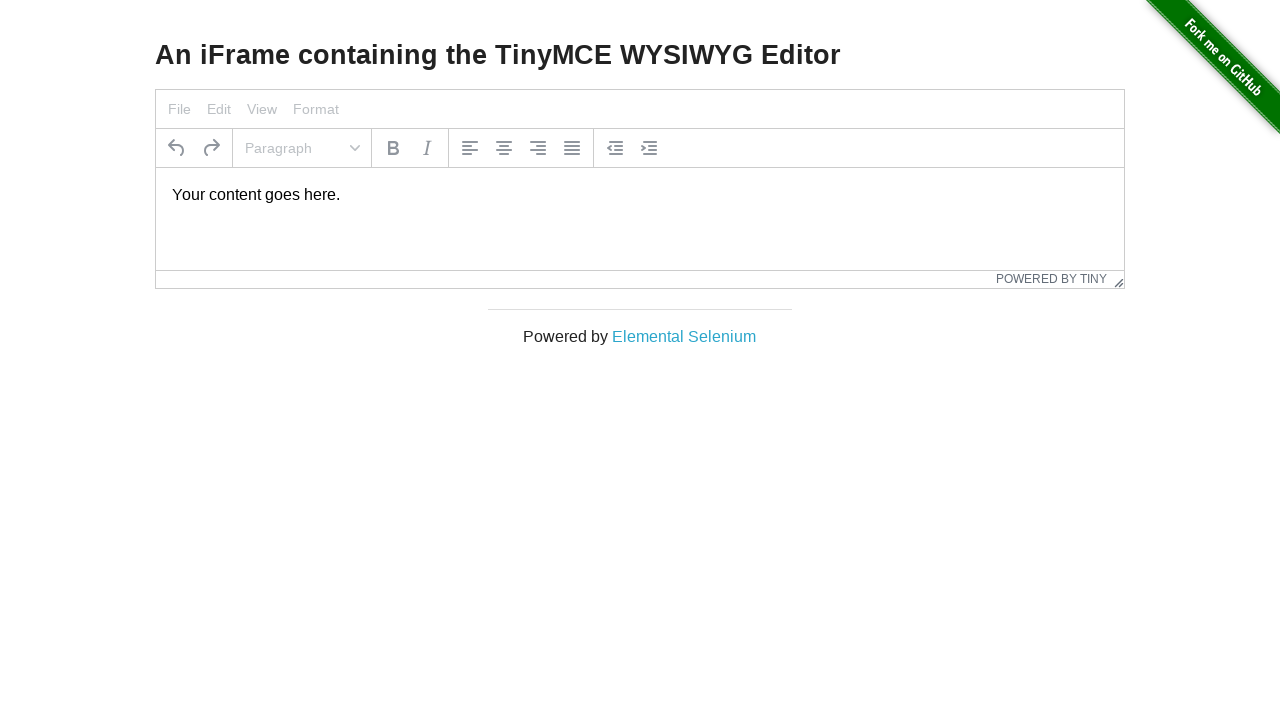

Clicked on TinyMCE editor to focus at (640, 195) on #tinymce
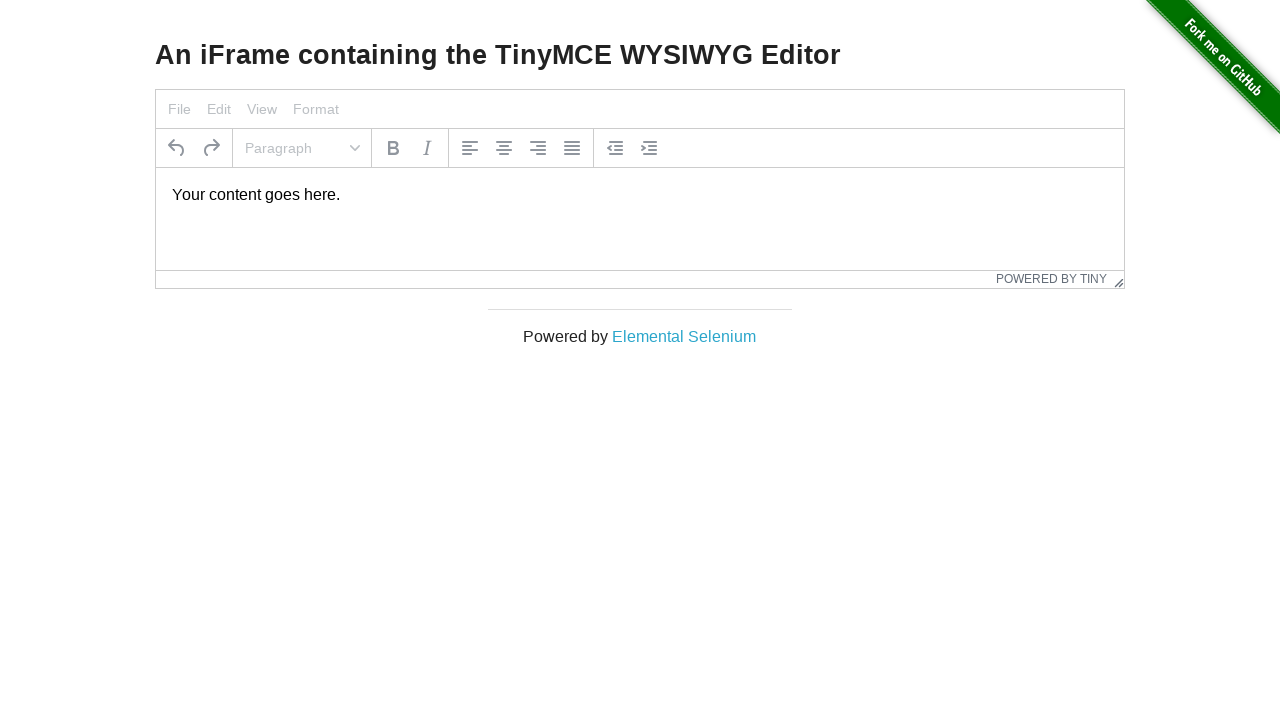

Selected all text in editor with Ctrl+A on #tinymce
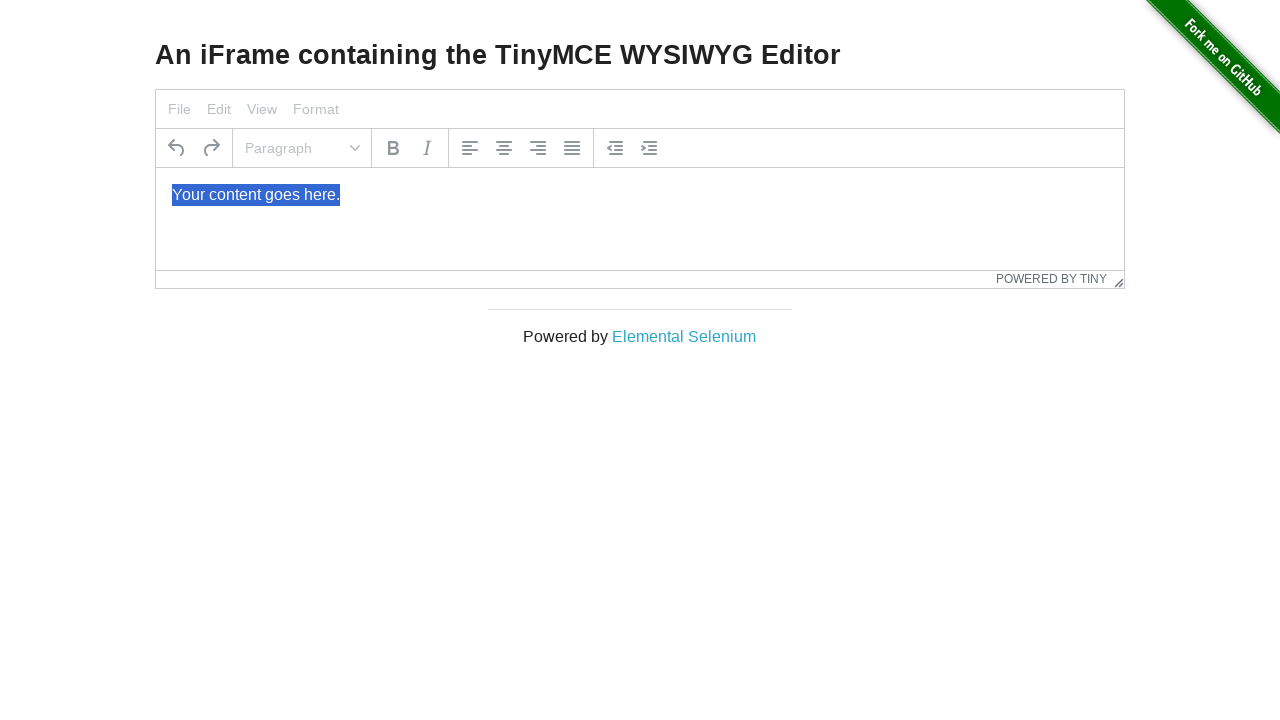

Deleted selected text from editor on #tinymce
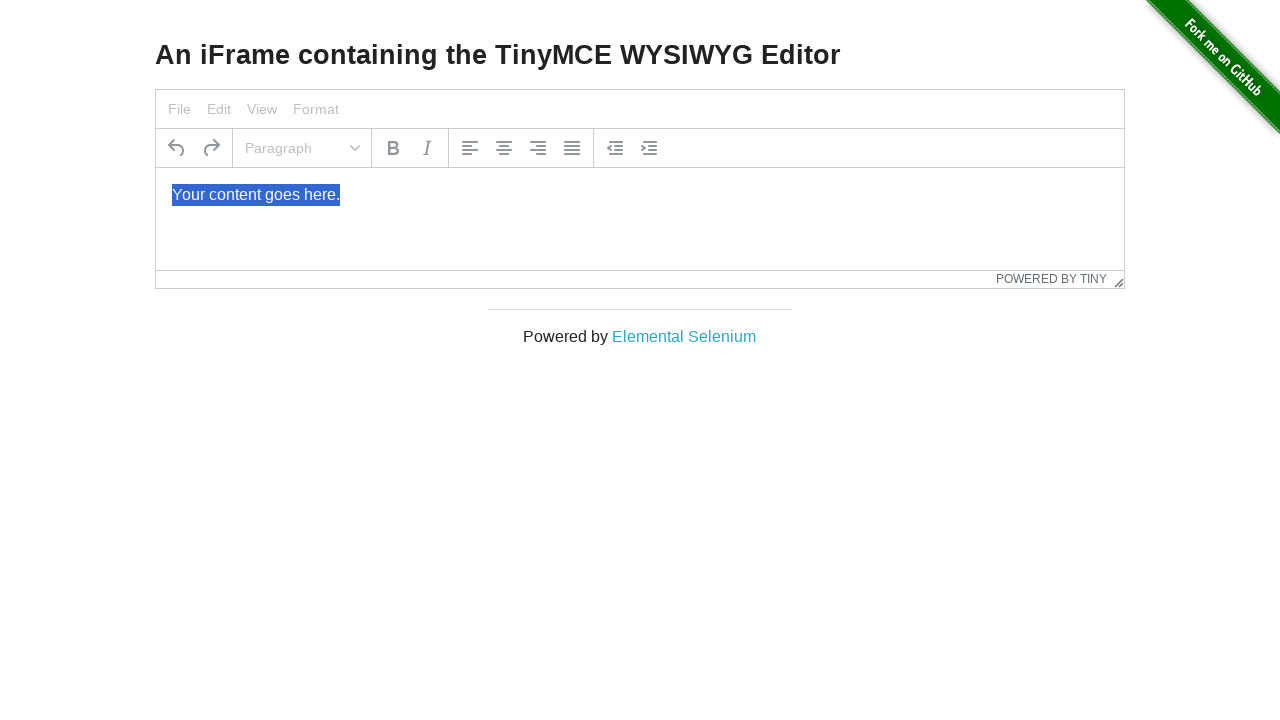

Typed new text 'Автотест в редакторе' into editor on #tinymce
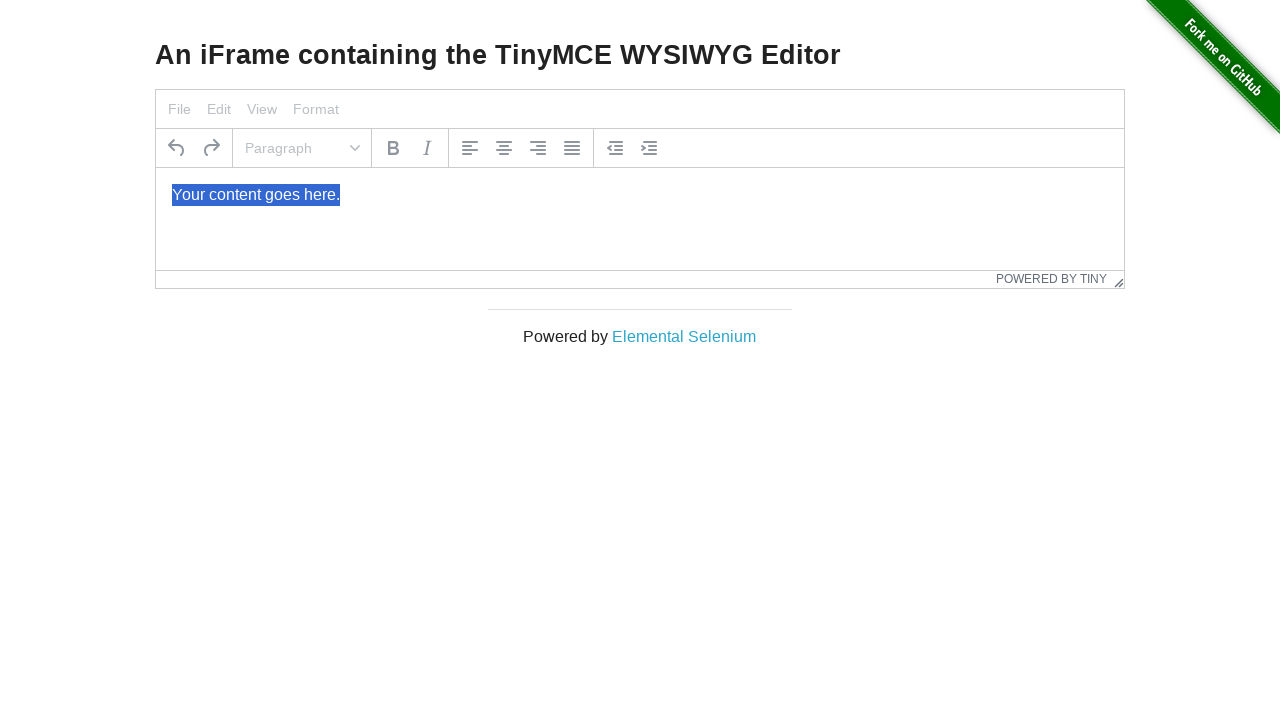

Located main page heading element
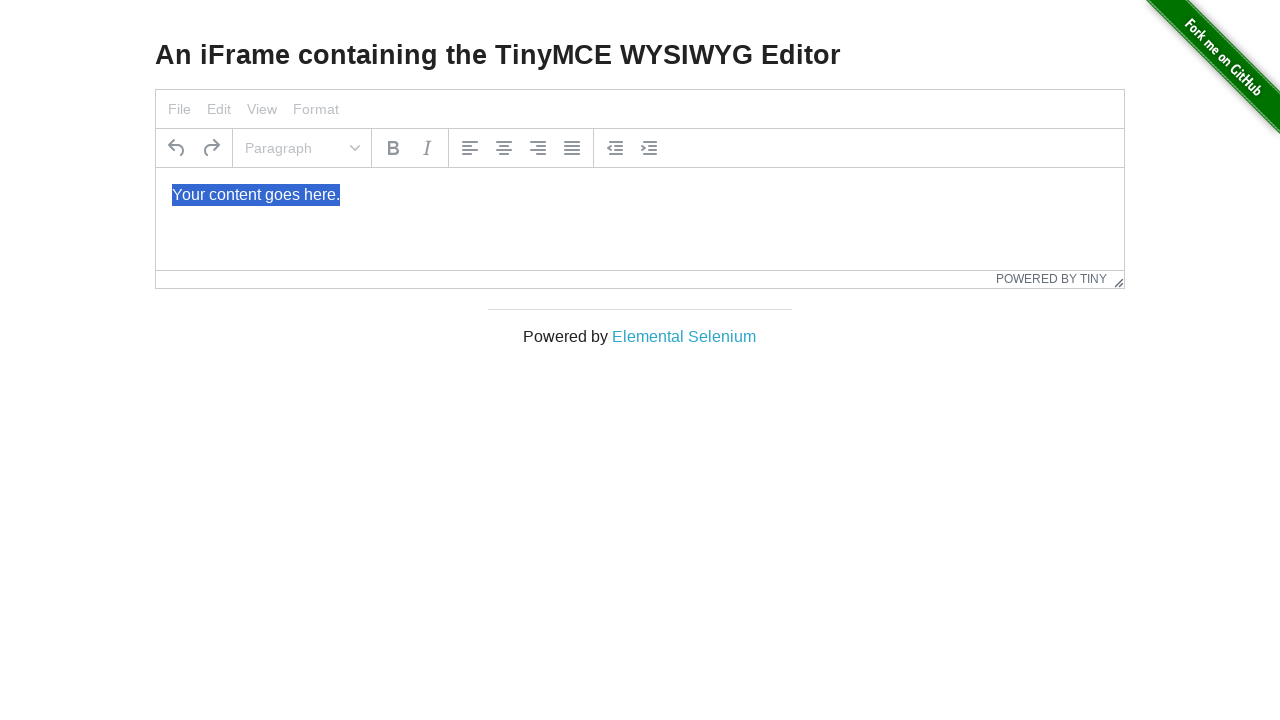

Verified main page heading text is correct: 'An iFrame containing the TinyMCE WYSIWYG Editor'
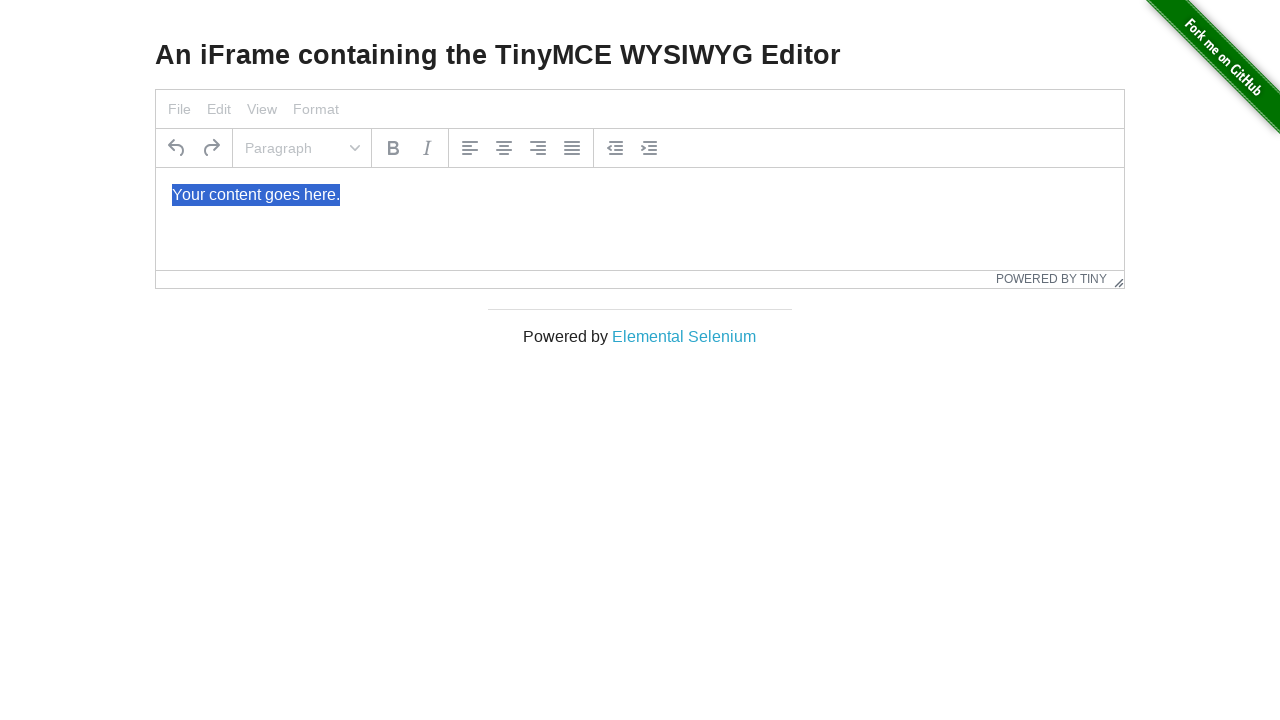

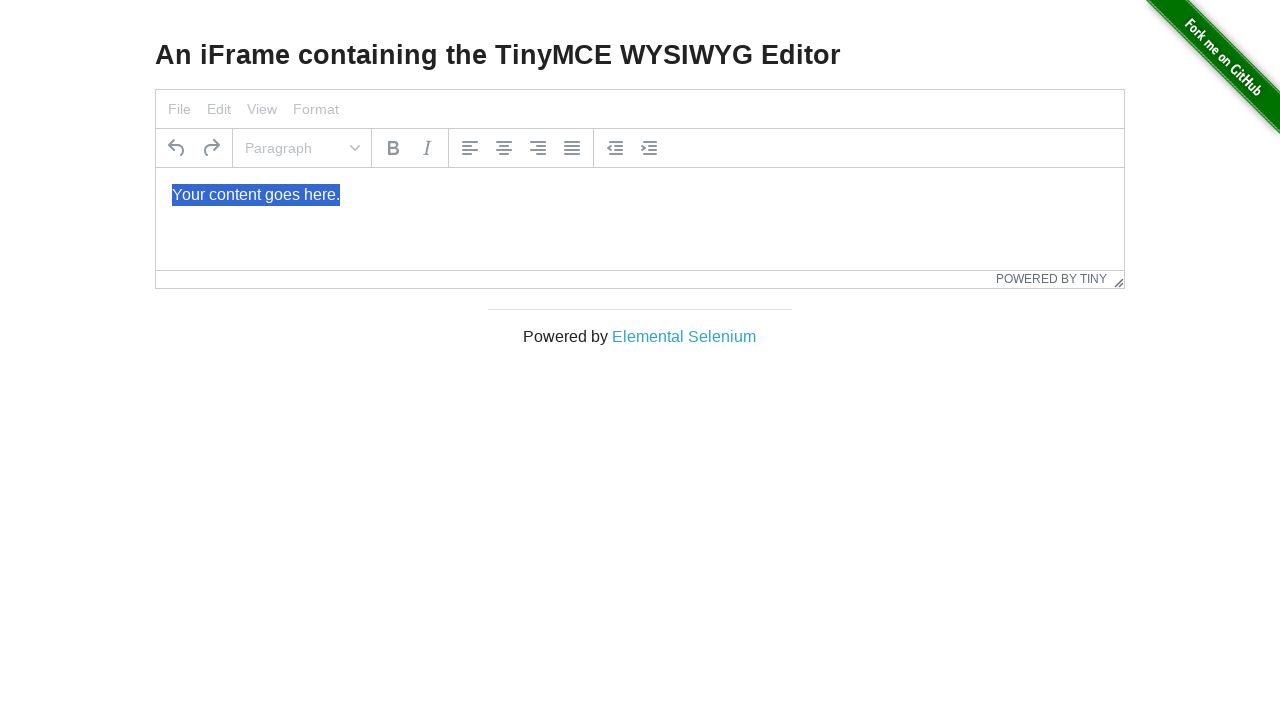